Tests JavaScript alert dialog interactions including accepting, dismissing, and entering text into alert popups

Starting URL: http://the-internet.herokuapp.com/javascript_alerts

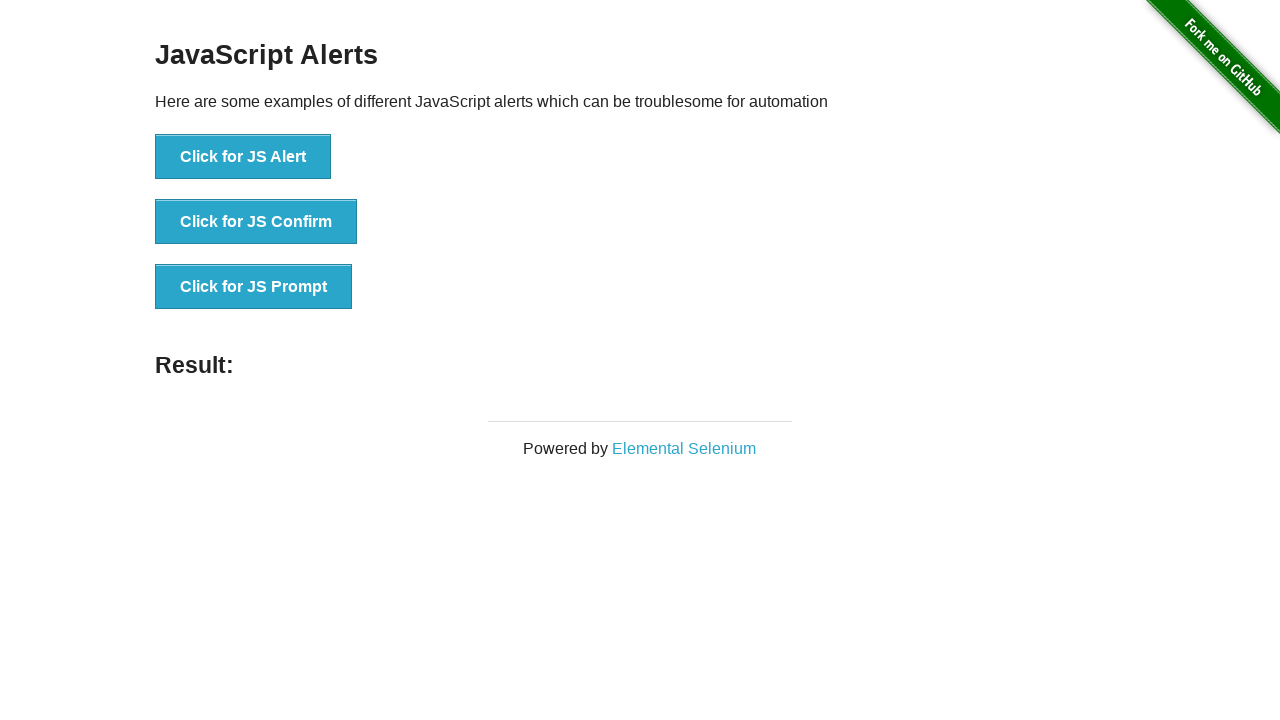

Clicked button to trigger JS alert at (243, 157) on button[onclick='jsAlert()']
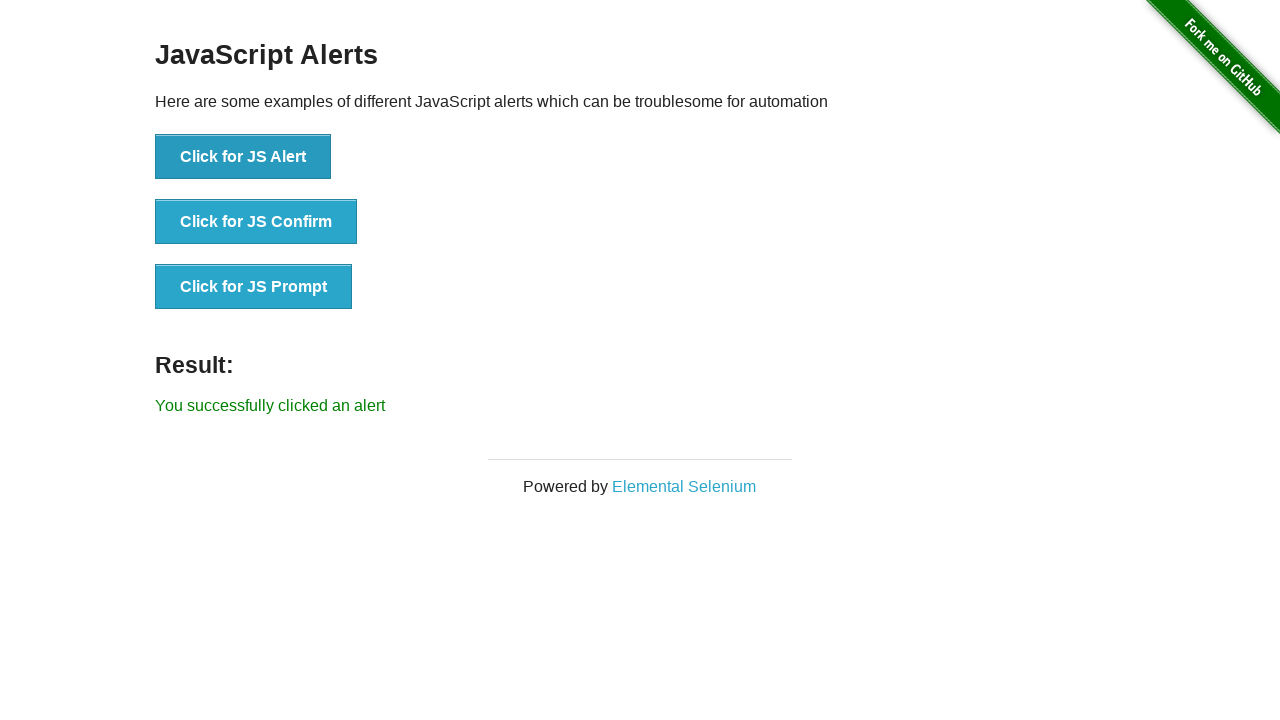

Set up dialog handler to accept alert
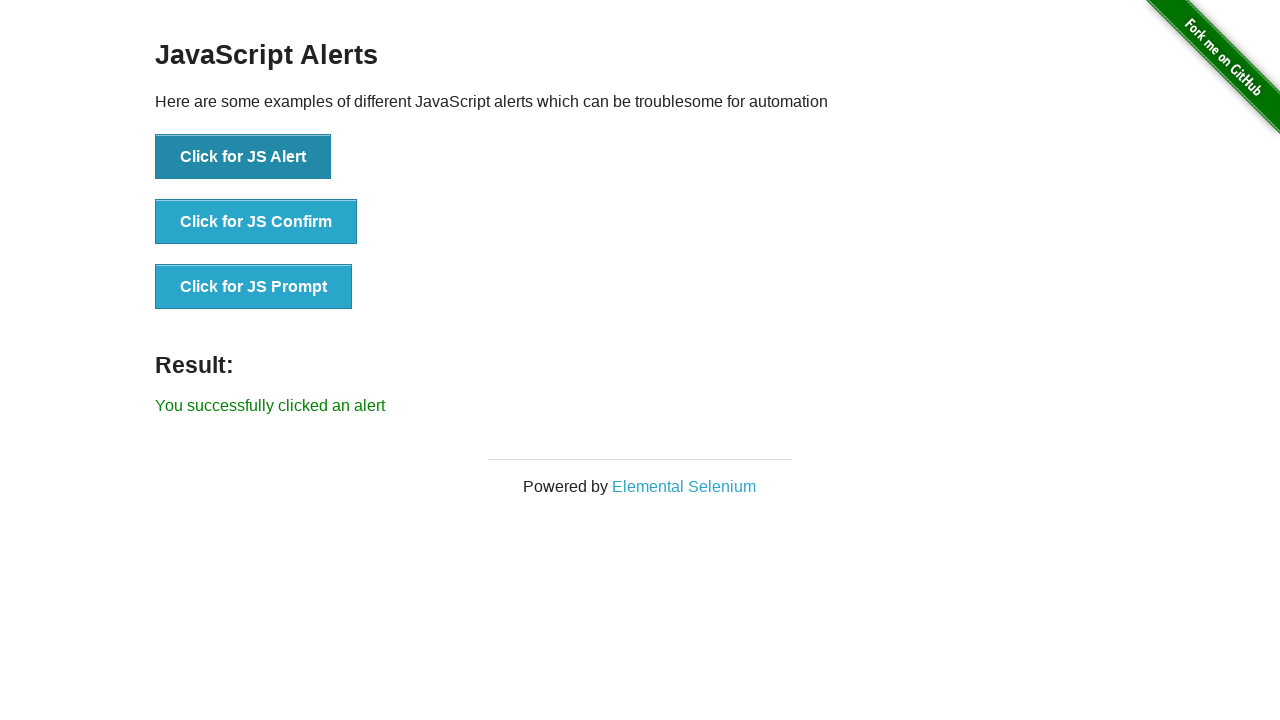

Alert result message loaded
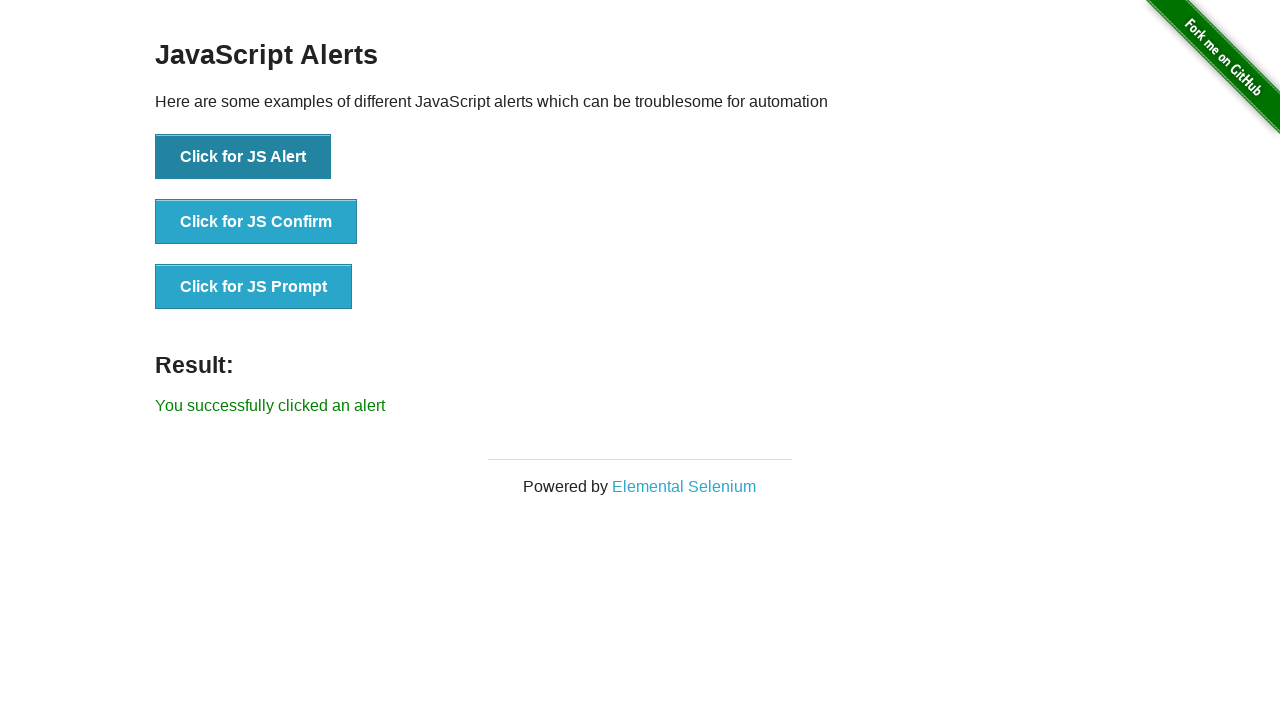

Clicked button to trigger JS confirm dialog at (256, 222) on button[onclick='jsConfirm()']
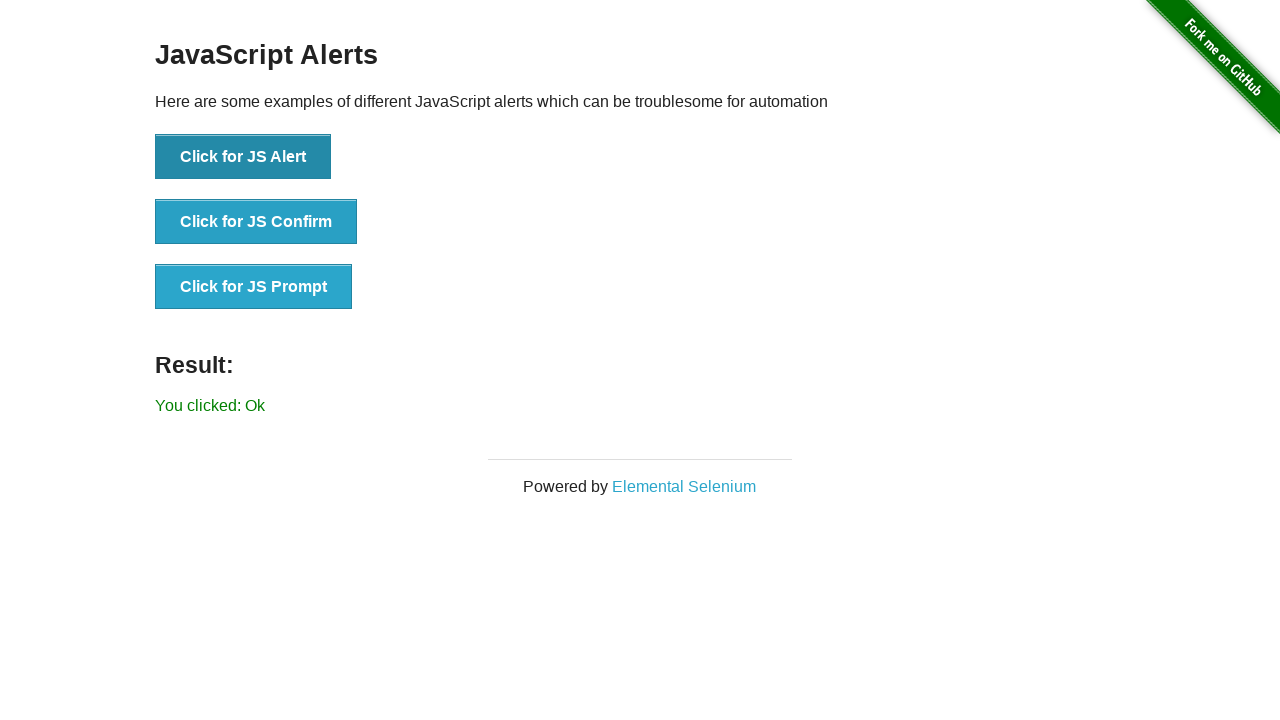

Set up dialog handler to accept prompt with text input
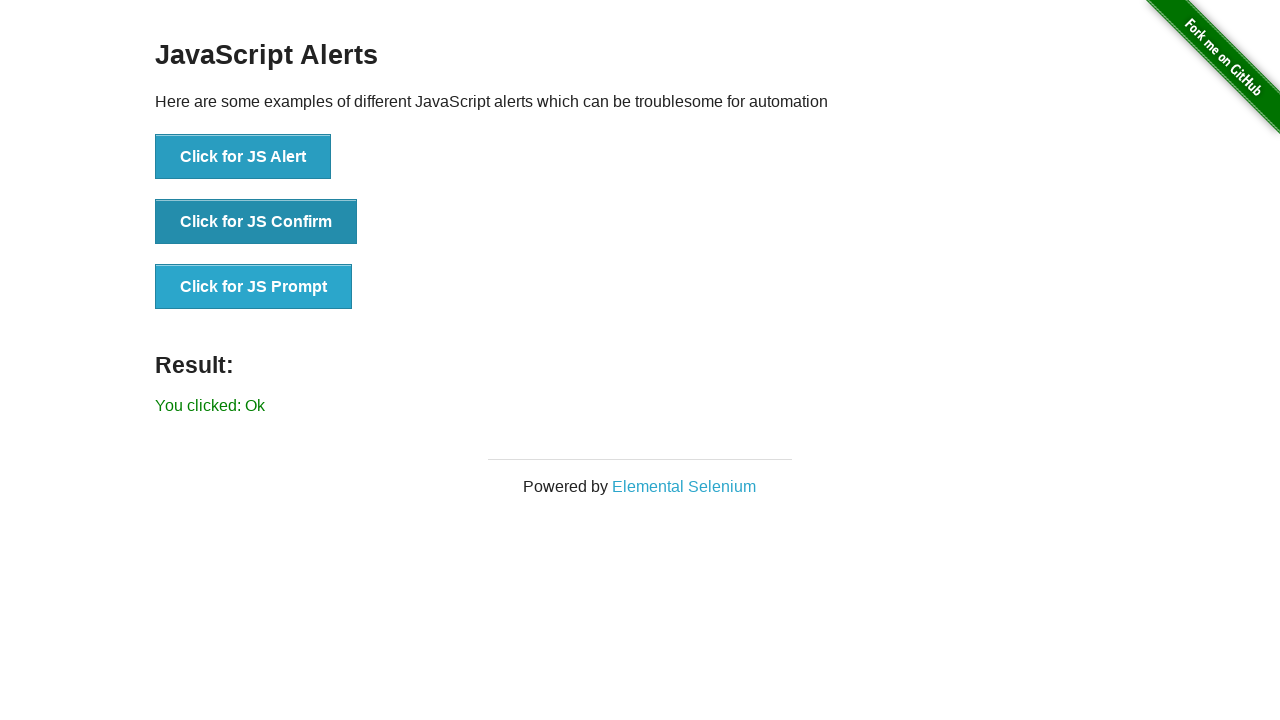

Clicked button to trigger JS prompt dialog at (254, 287) on button[onclick='jsPrompt()']
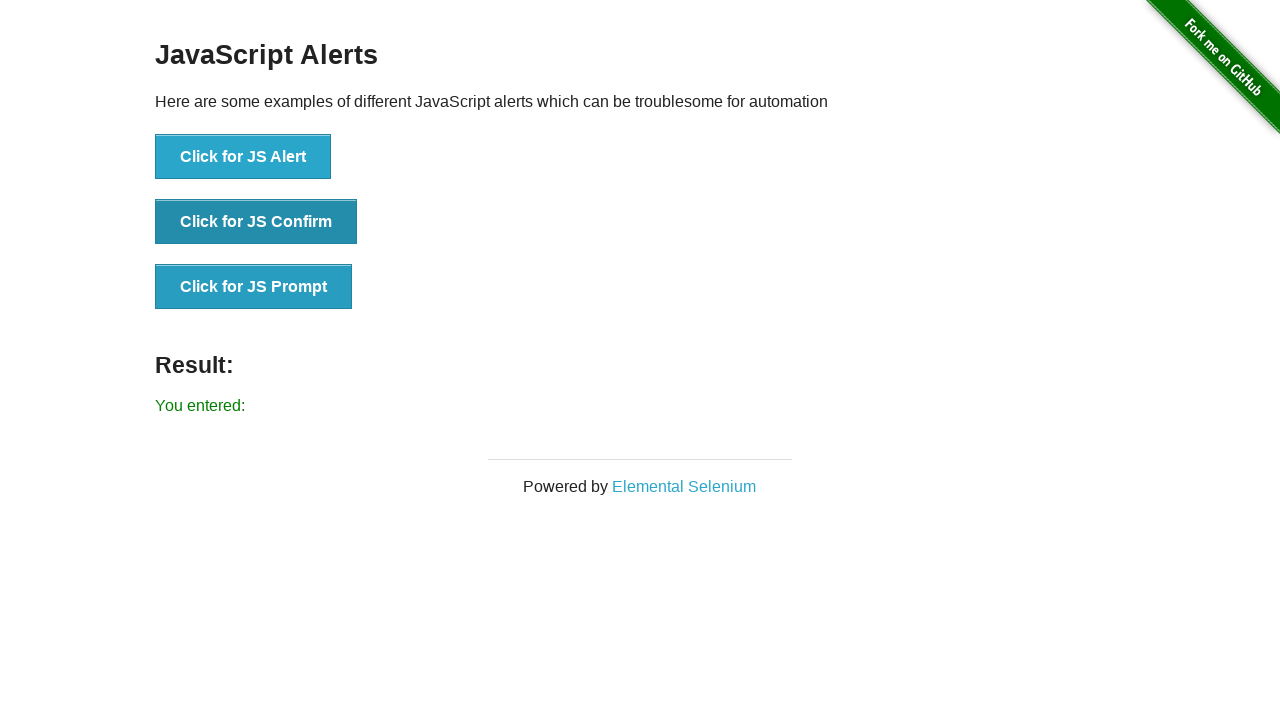

Prompt result message with entered text loaded
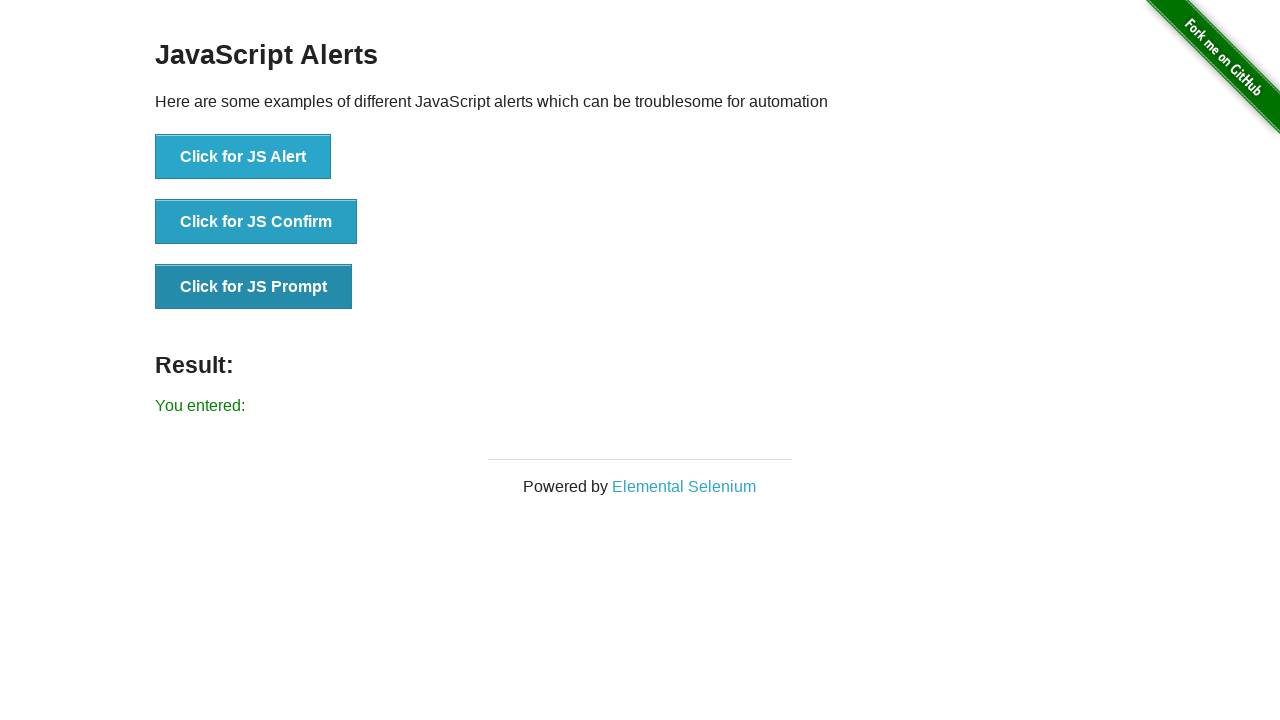

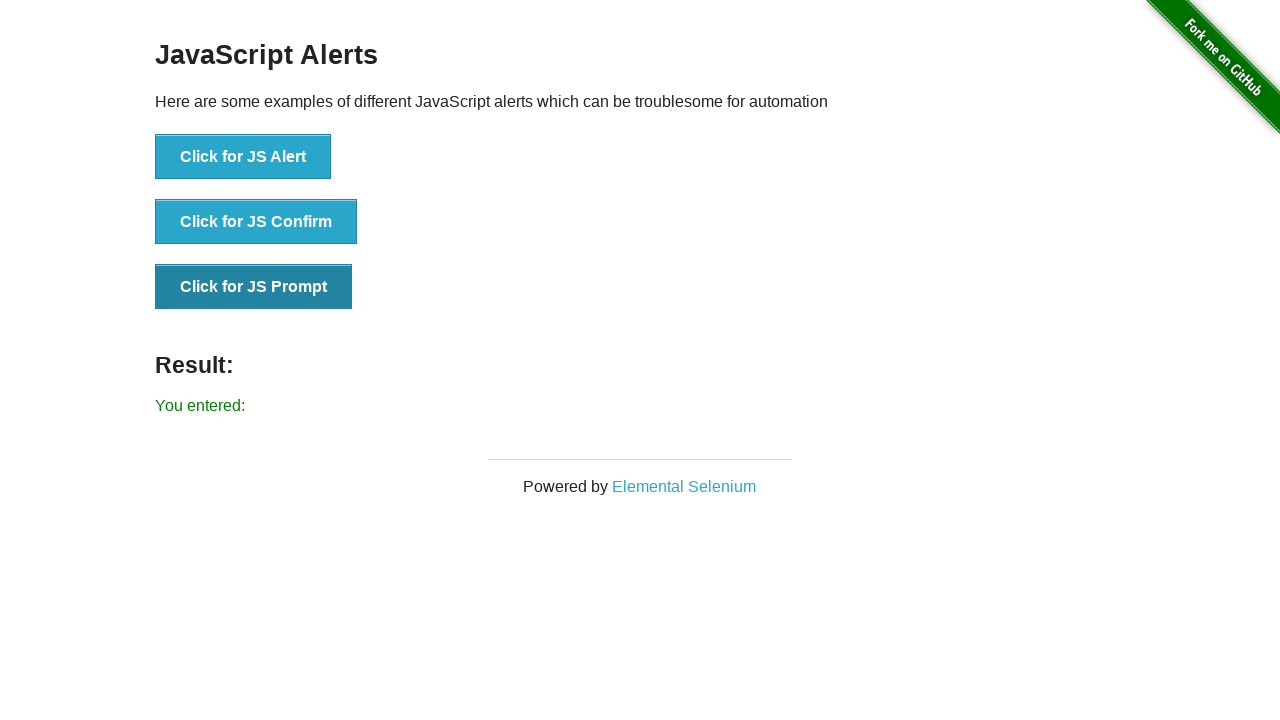